Creates todos, marks one as complete, and filters between active and completed views

Starting URL: https://todomvc.com/examples/react/dist/

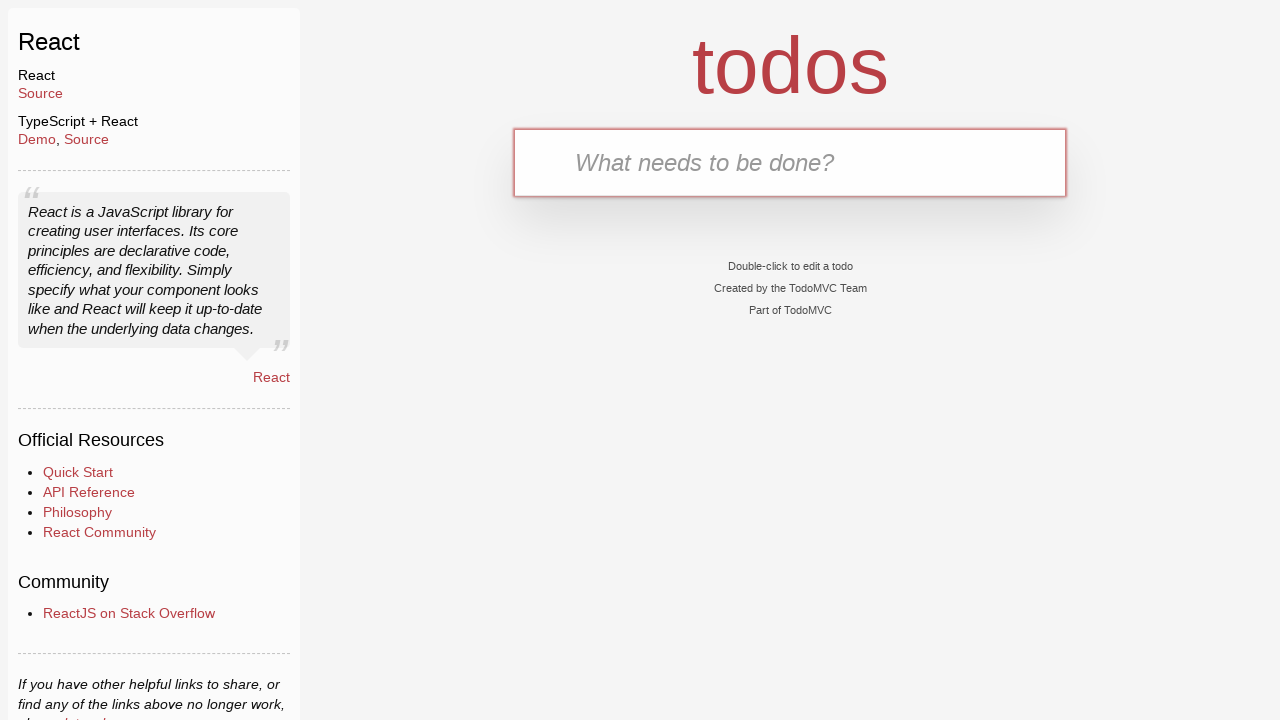

Filled new todo input with 'Buy the milk' on .new-todo
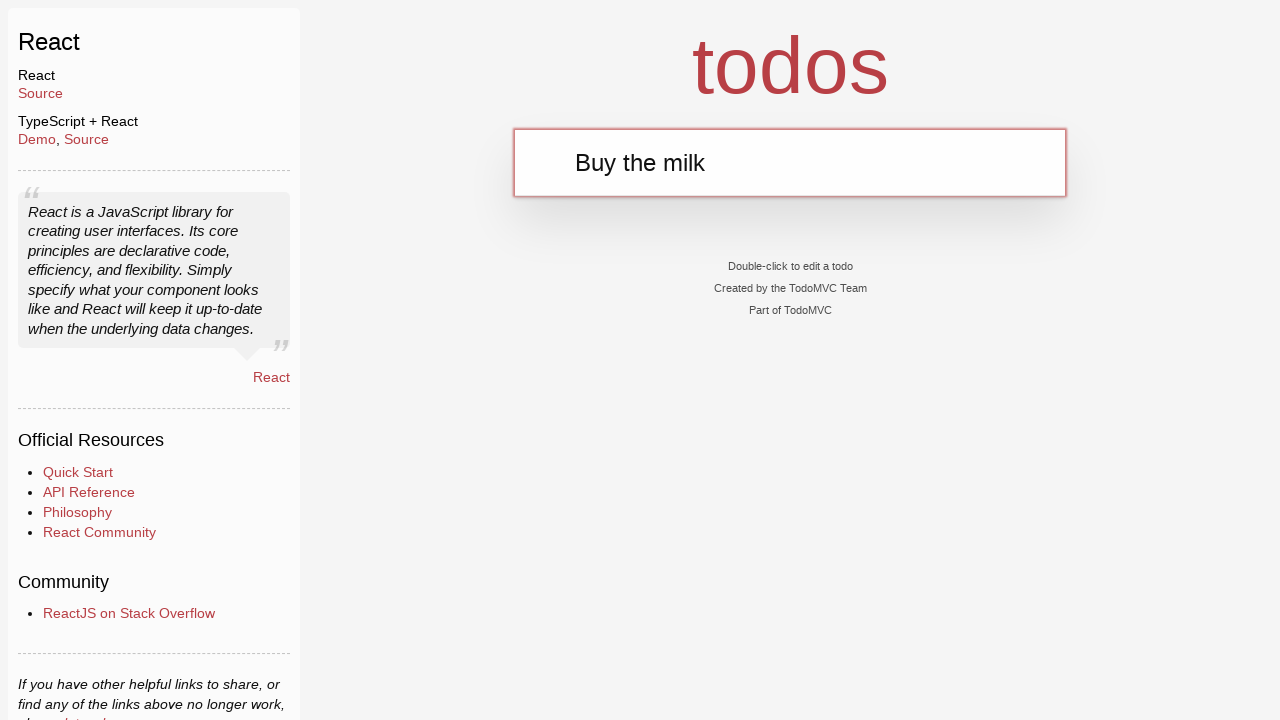

Pressed Enter to create first todo on .new-todo
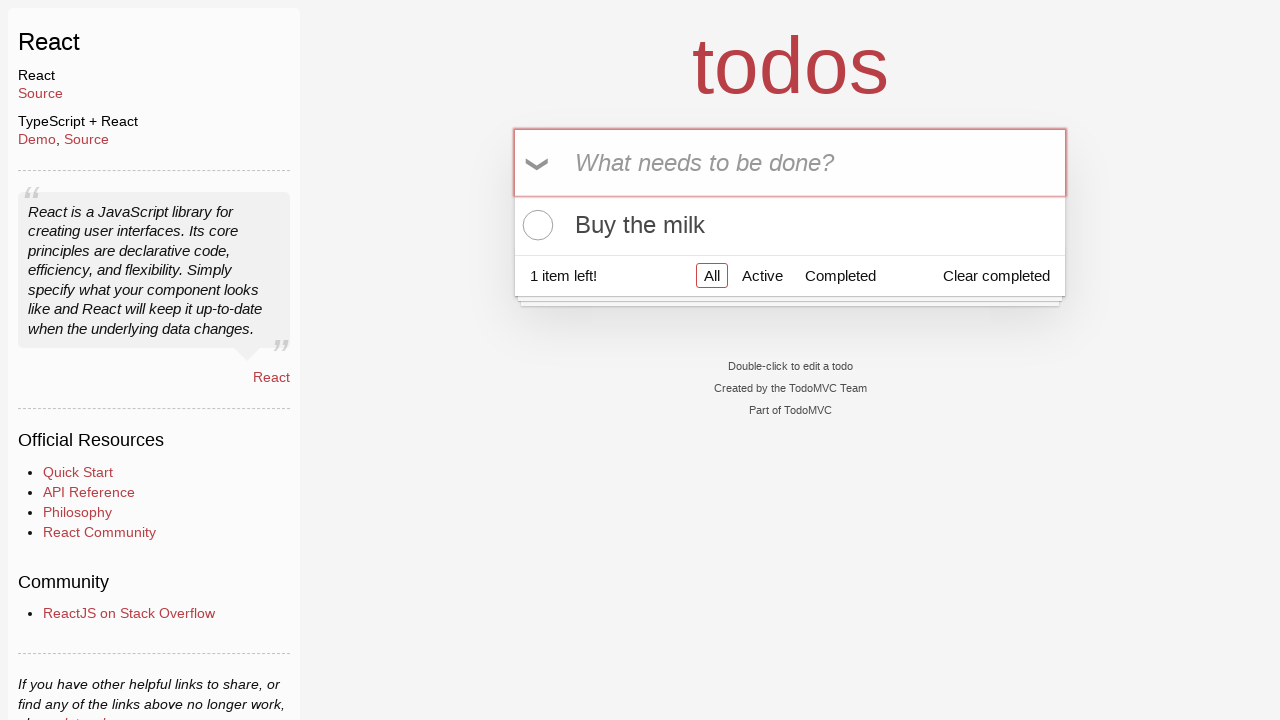

Filled new todo input with 'Clean up the room' on .new-todo
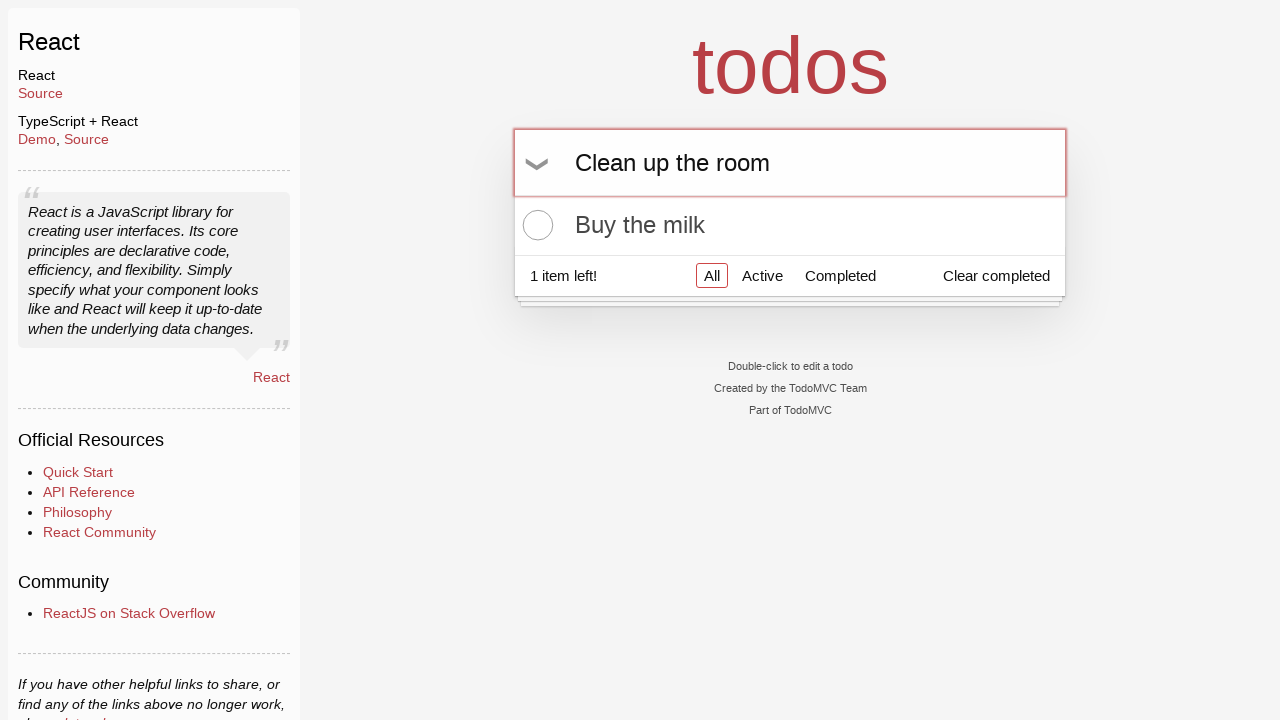

Pressed Enter to create second todo on .new-todo
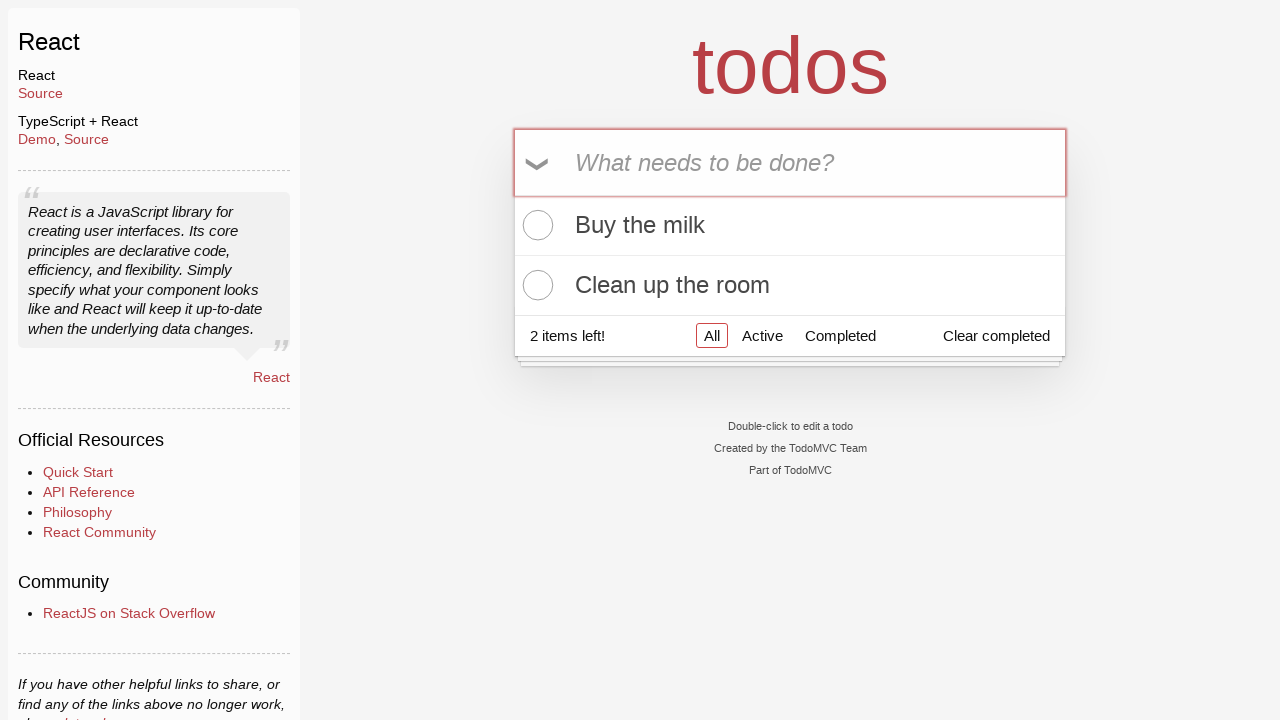

Filled new todo input with 'Read the book' on .new-todo
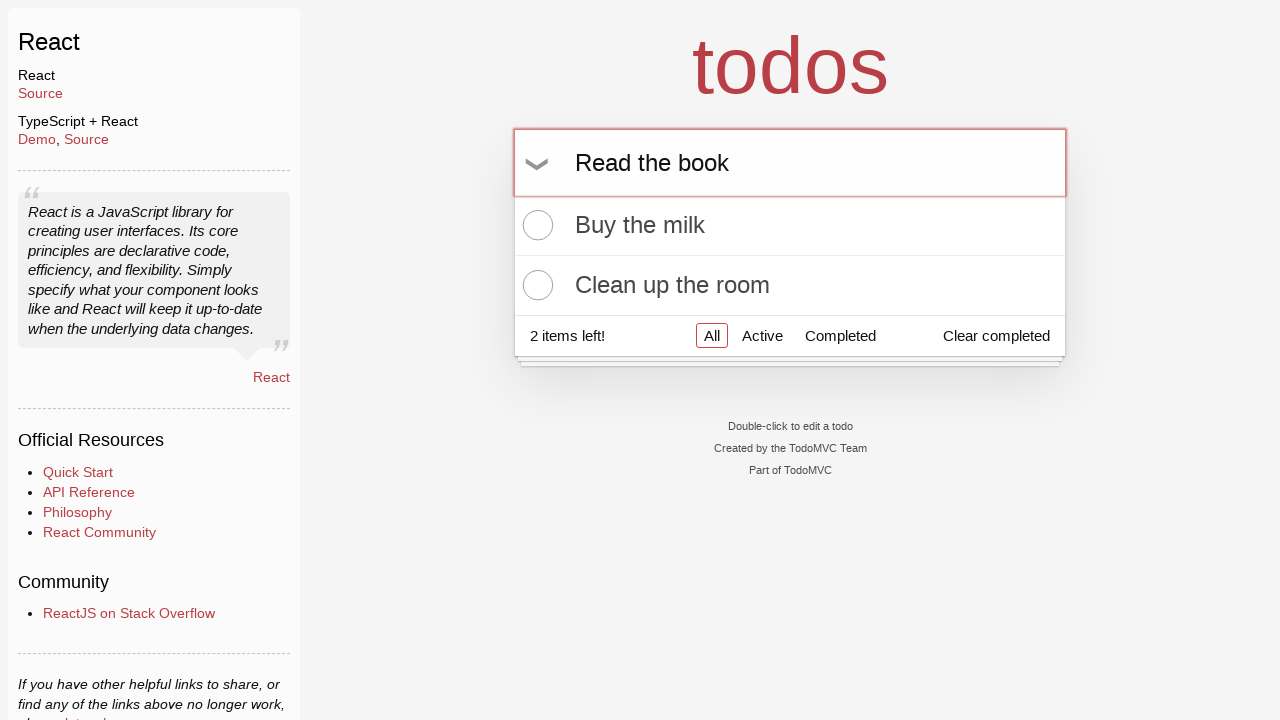

Pressed Enter to create third todo on .new-todo
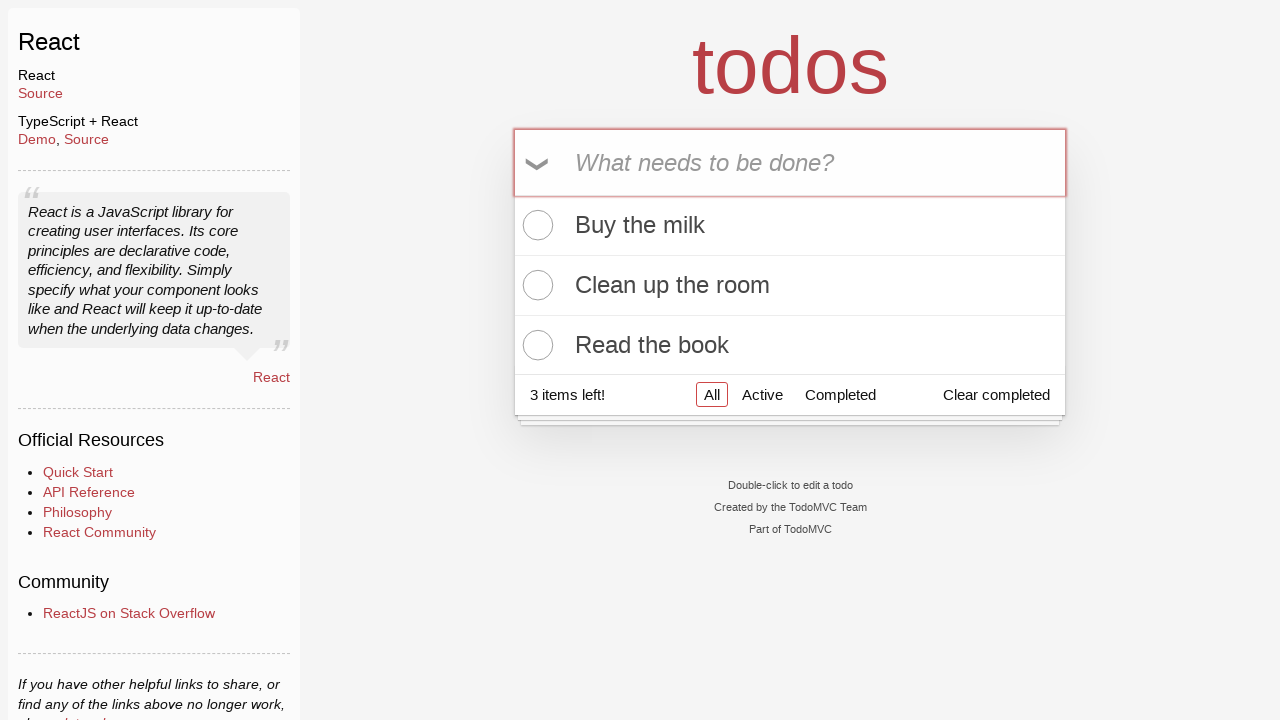

Clicked toggle checkbox to mark first todo as completed at (535, 225) on .todo-list li:first-child .toggle
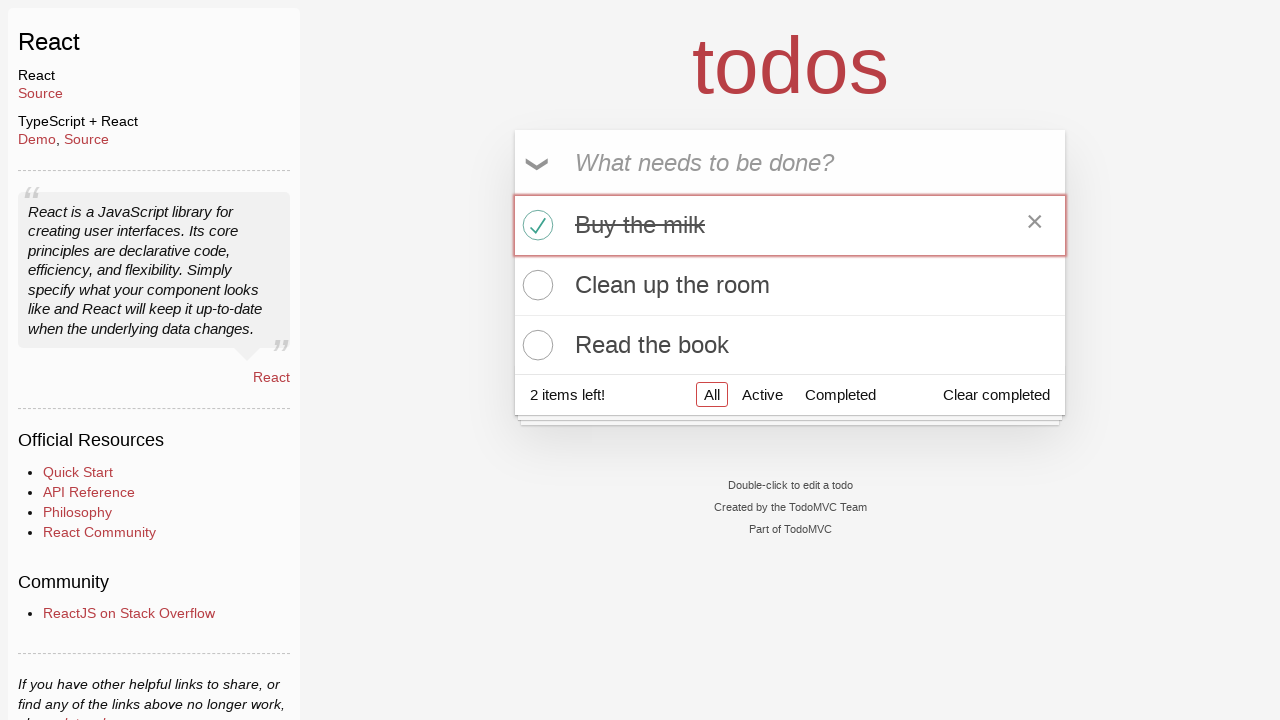

Clicked filter link to show completed todos at (840, 395) on a[href='#/completed']
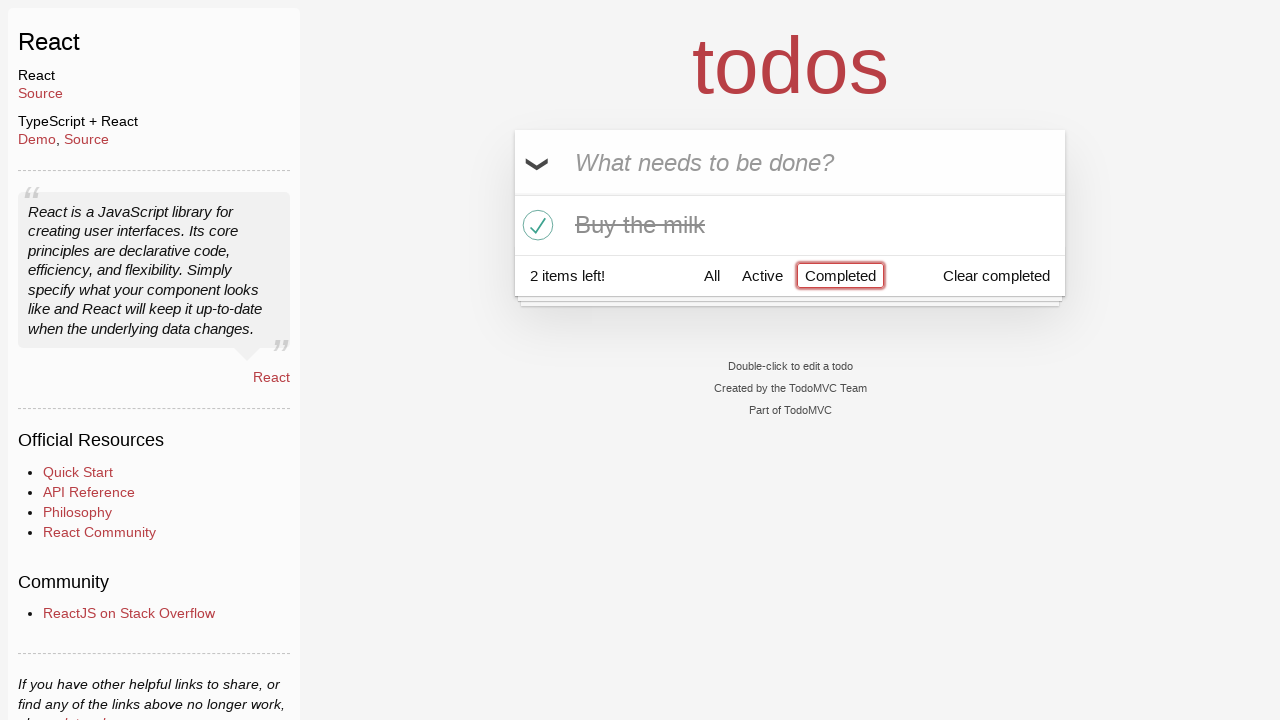

Clicked filter link to show active todos at (762, 275) on a[href='#/active']
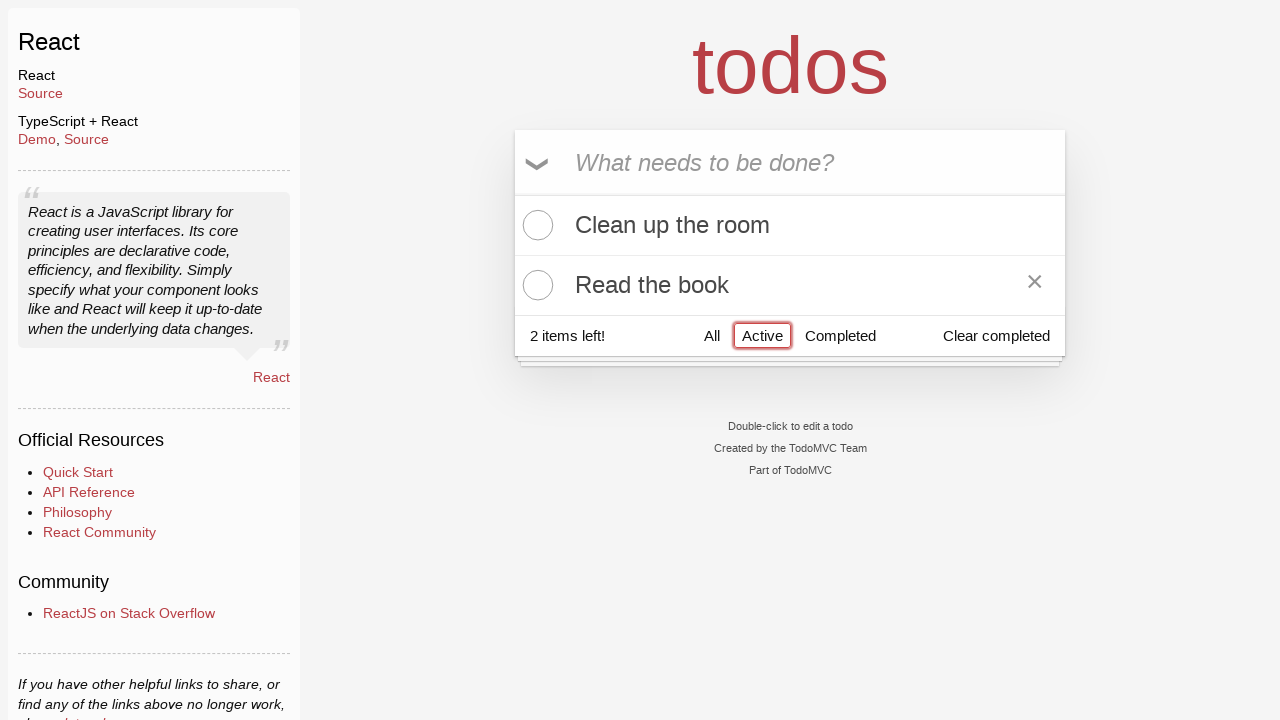

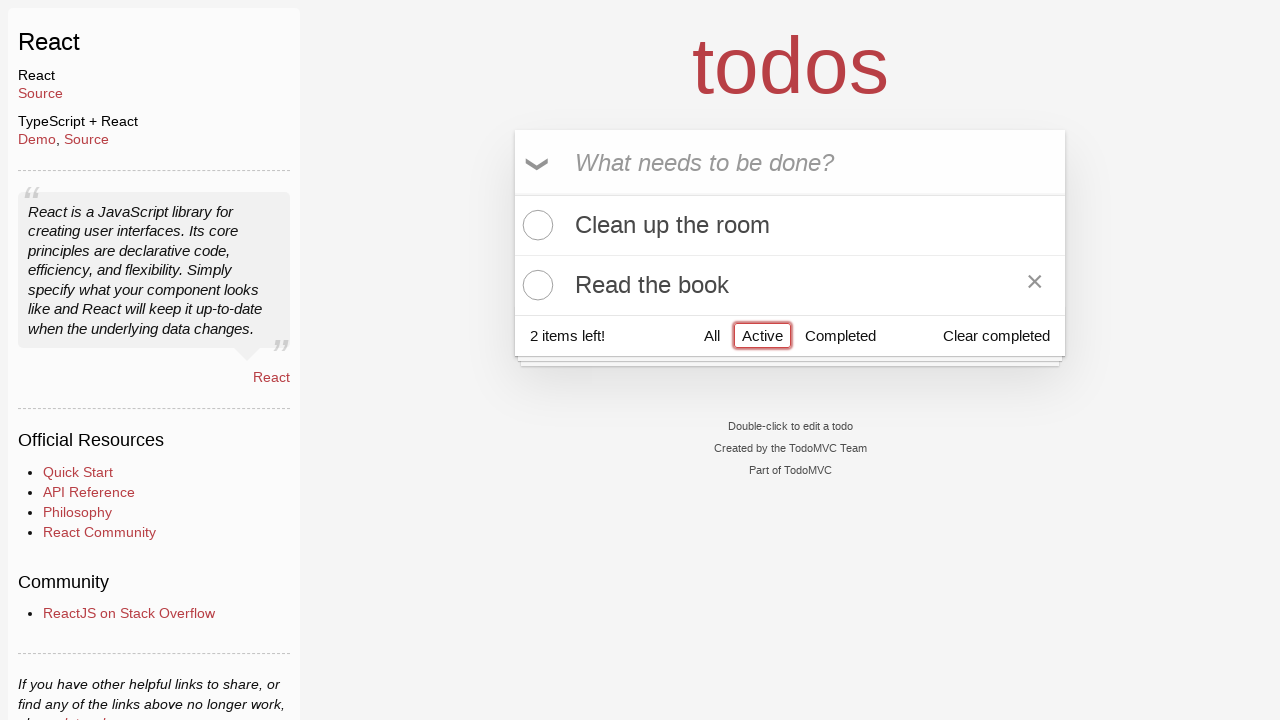